Tests the RG (Brazilian ID) generator functionality by clicking the generate button and verifying that a result appears in the output field.

Starting URL: https://www.4devs.com.br/gerador_de_rg

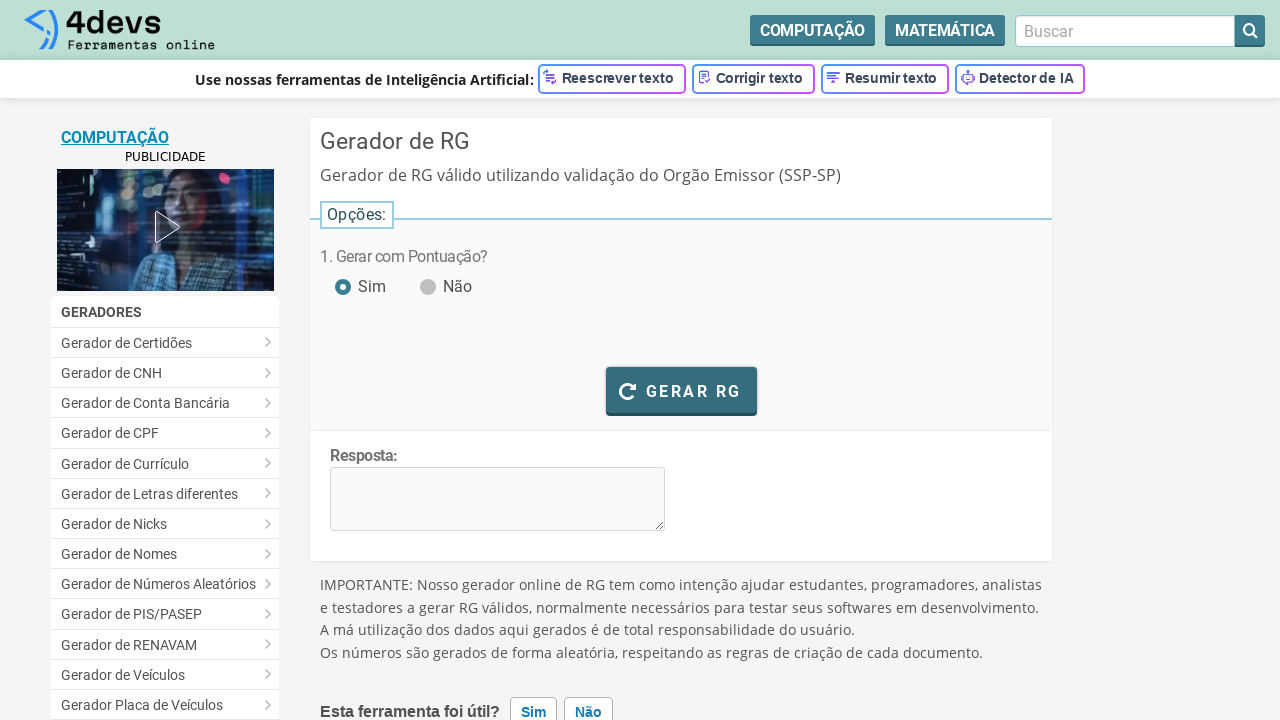

Clicked the generate RG button at (681, 390) on #bt_gerar_rg
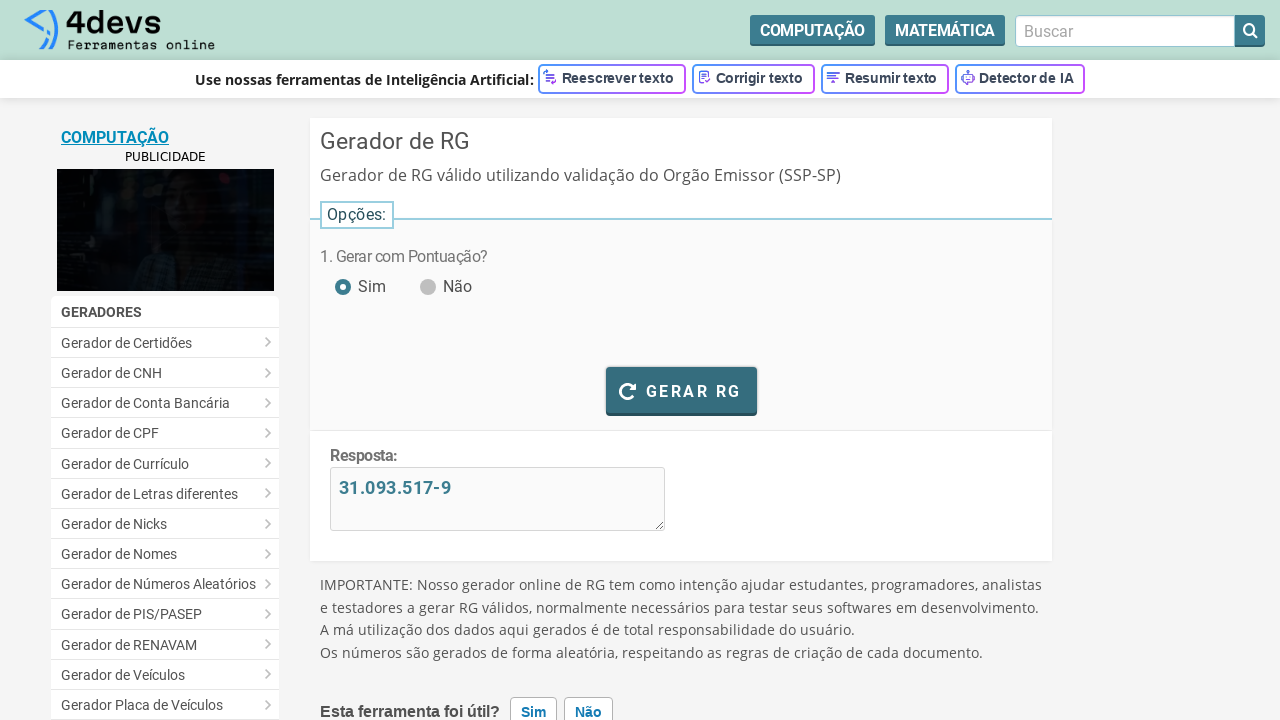

Waited for RG result to appear in the output field
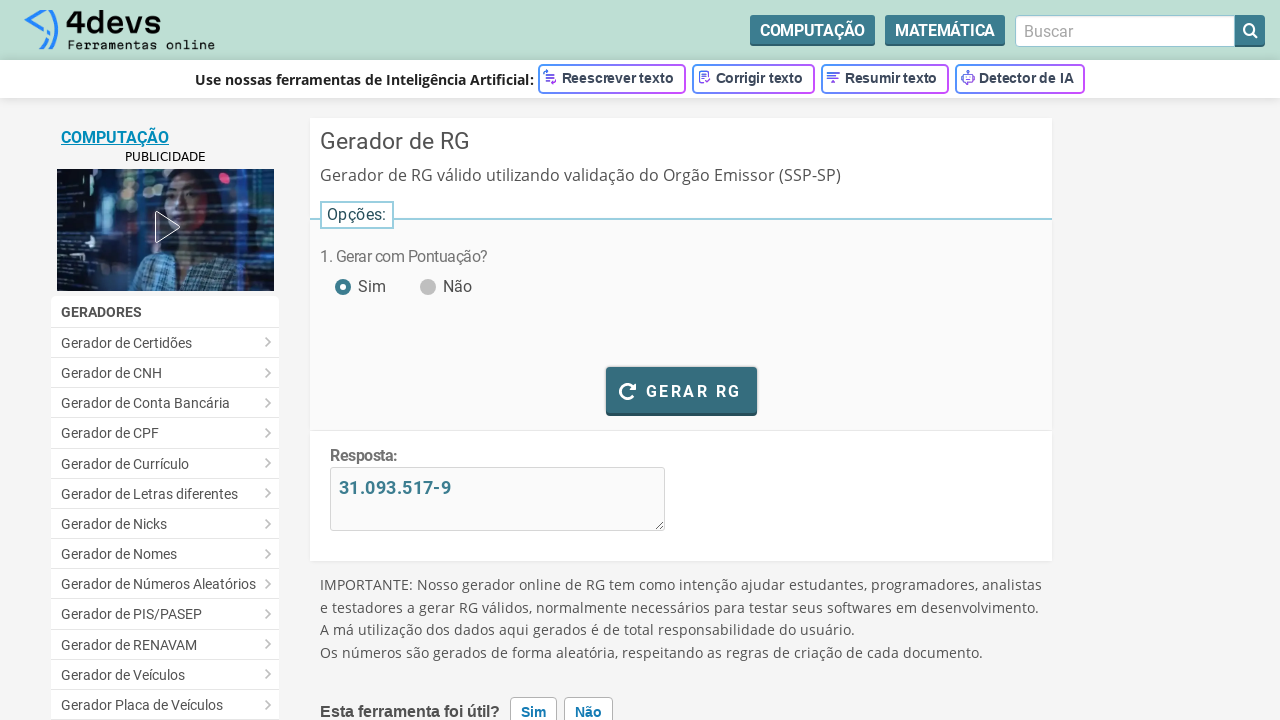

Clicked the generate RG button again to verify functionality at (681, 390) on #bt_gerar_rg
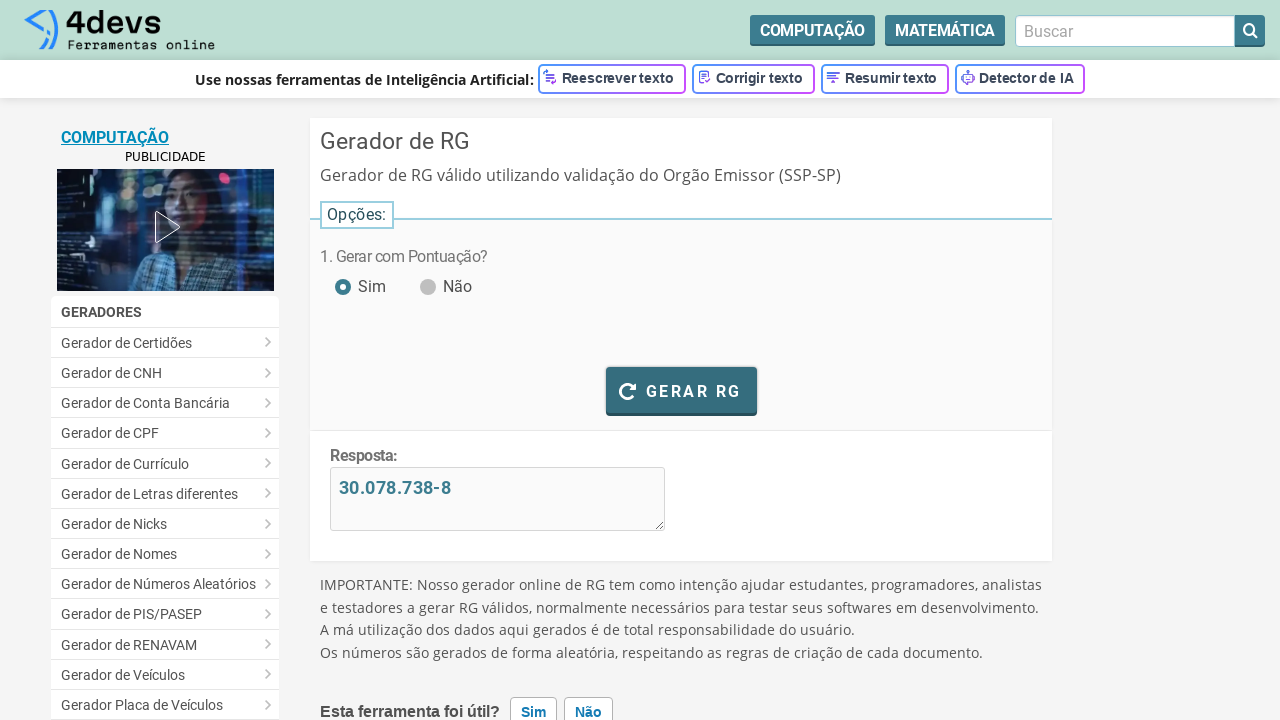

Waited for new RG result to appear in the output field
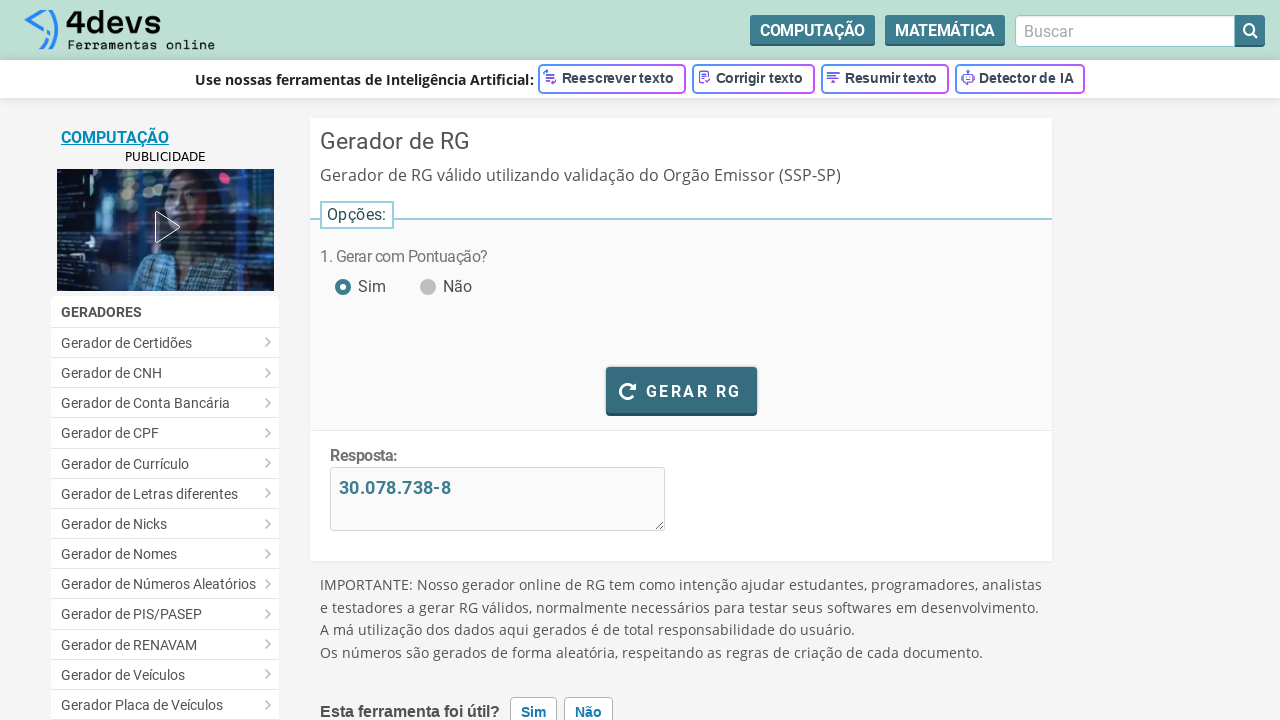

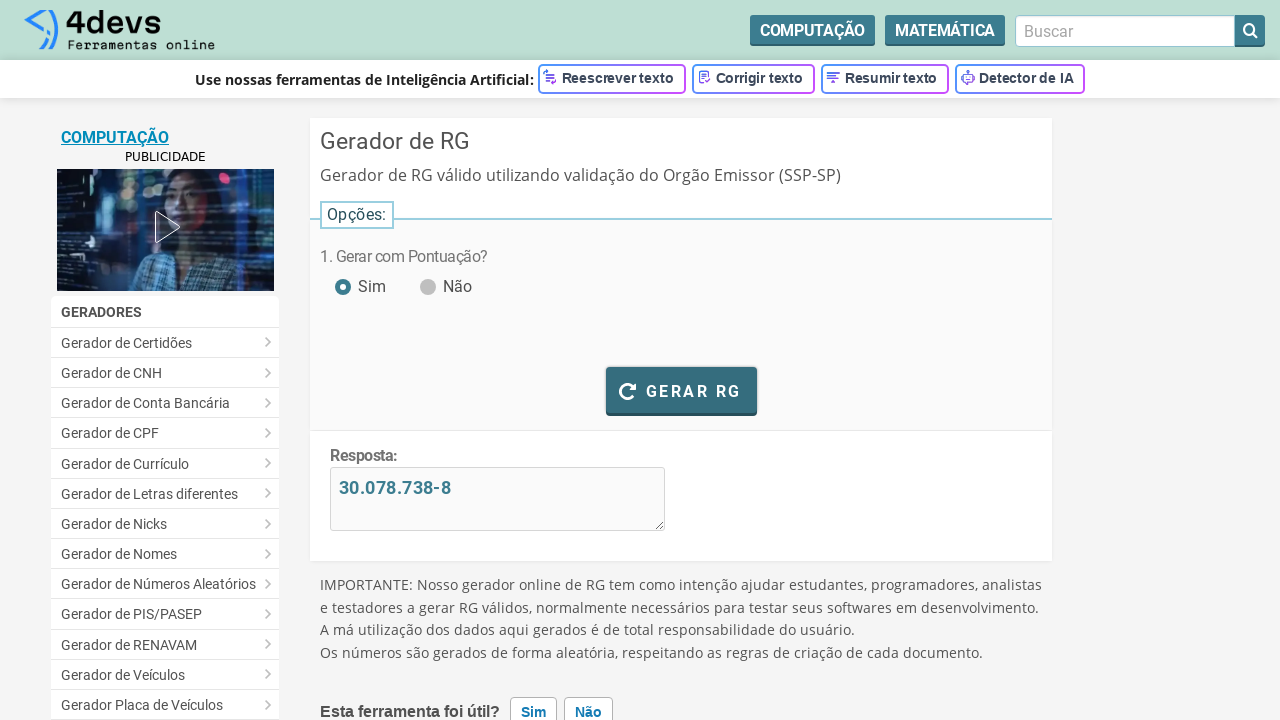